Tests complete car form submission by filling all fields (name, year, potencia, price, manufacturer) and submitting

Starting URL: https://carros-crud.vercel.app/

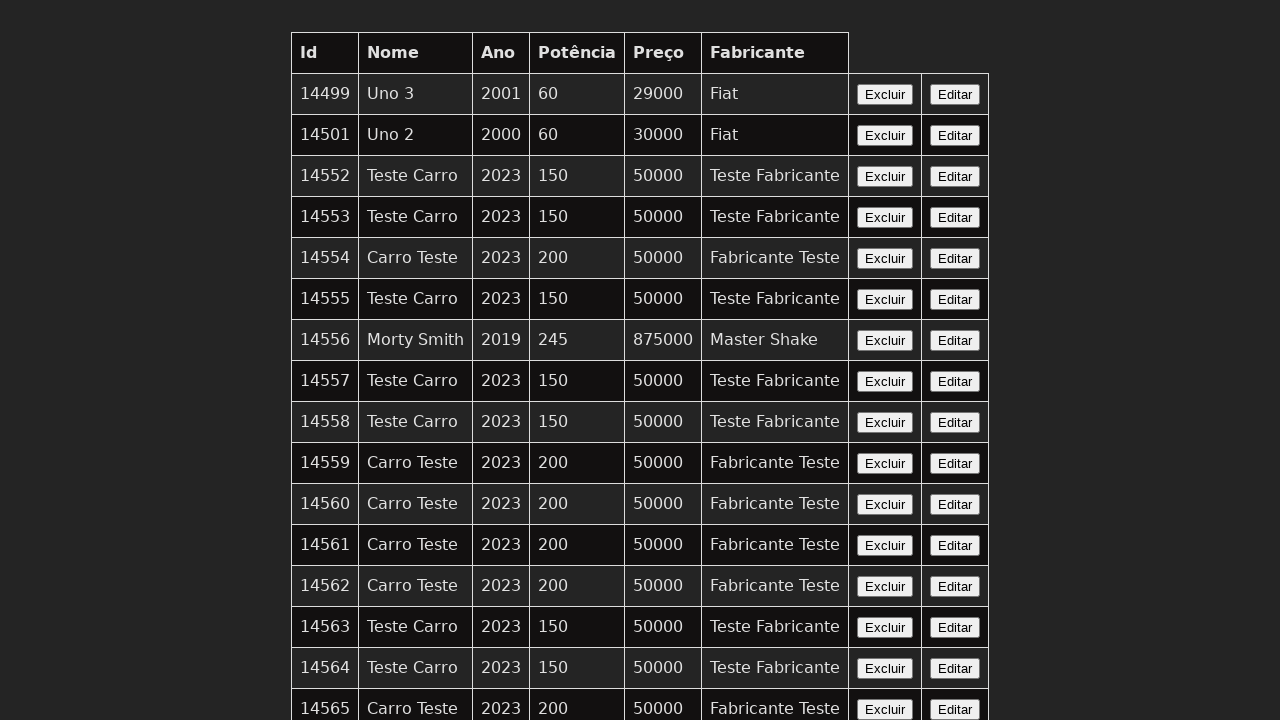

Waited for name field to be visible
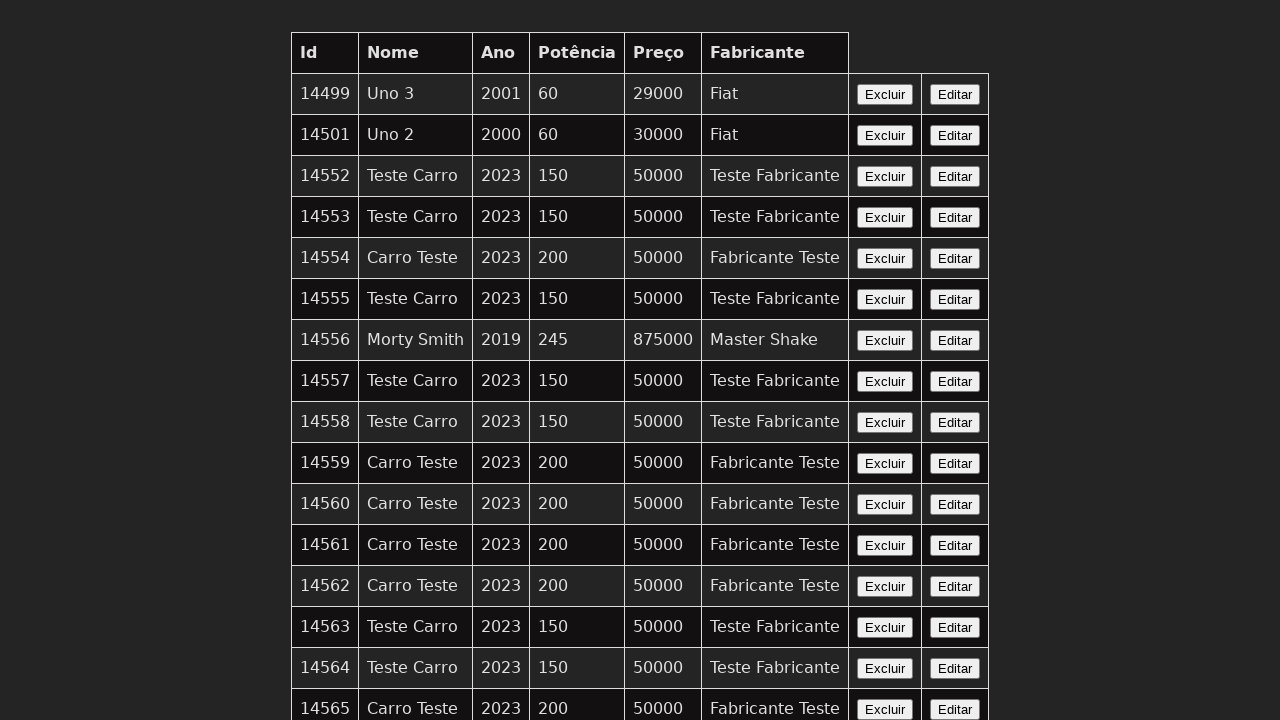

Filled name field with 'Teste Carro' on input[name='nome']
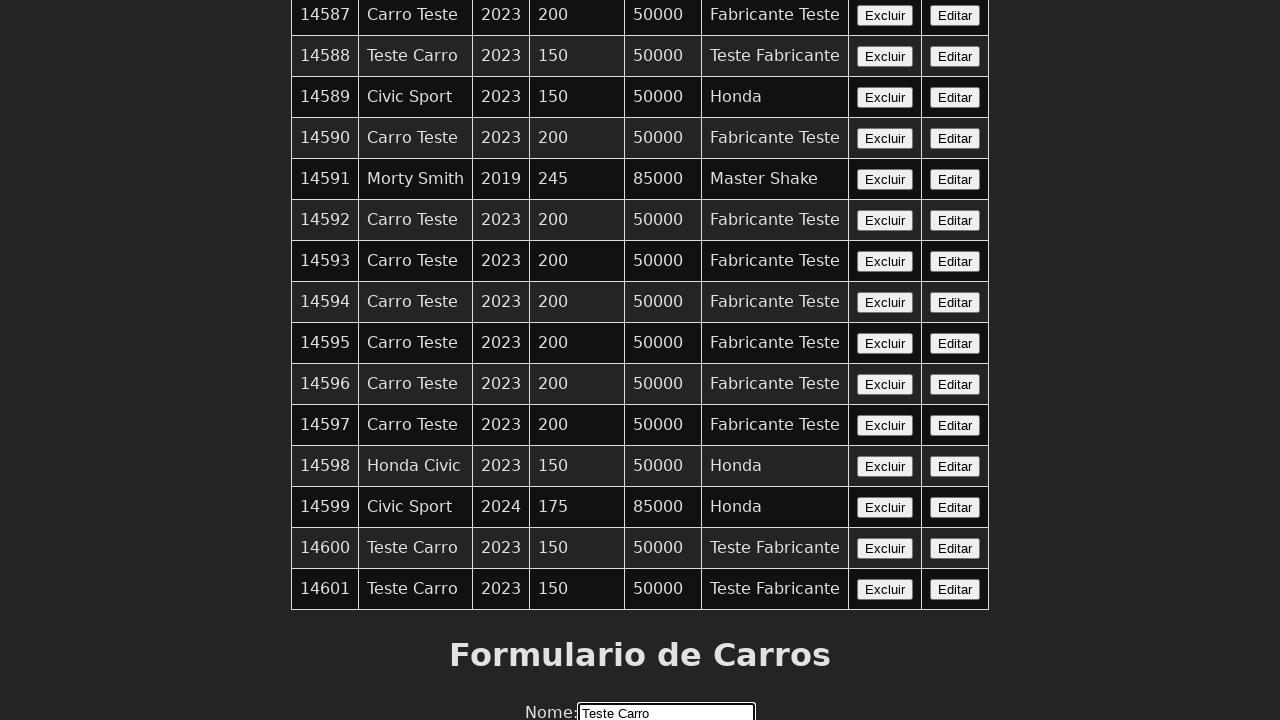

Filled year field with '2023' on input[name='ano']
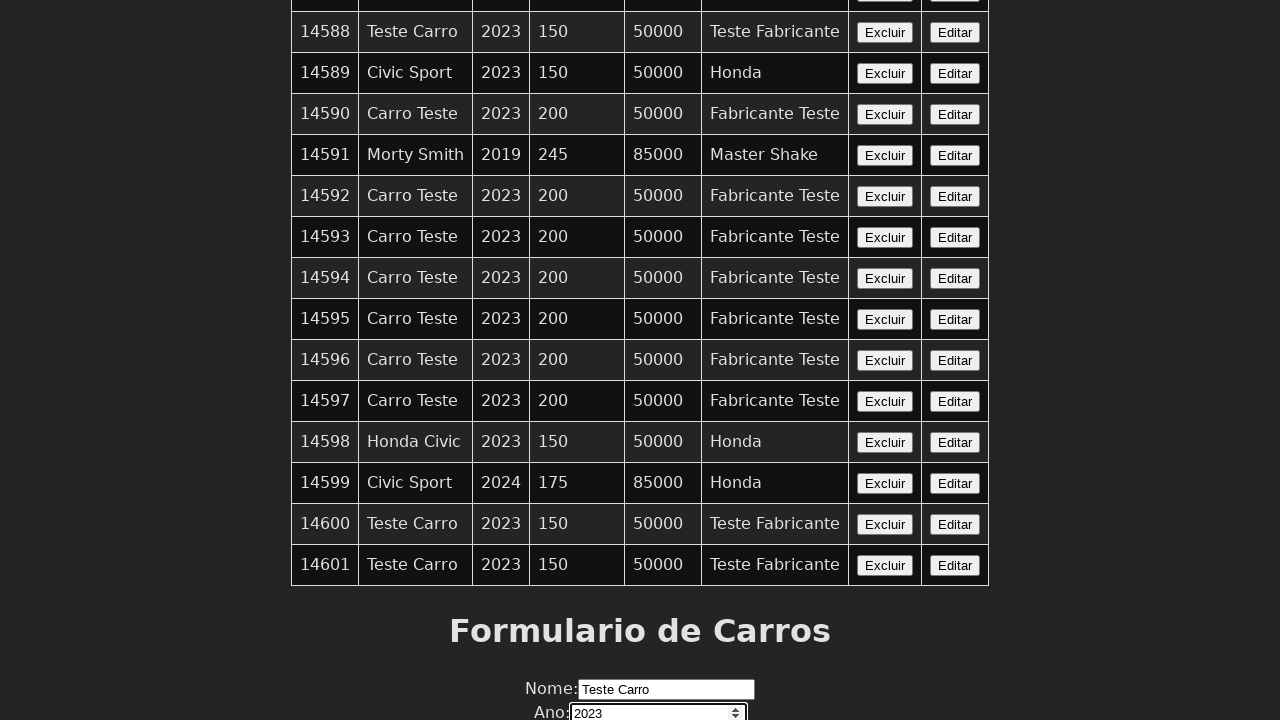

Filled potencia field with '150' on input[name='potencia']
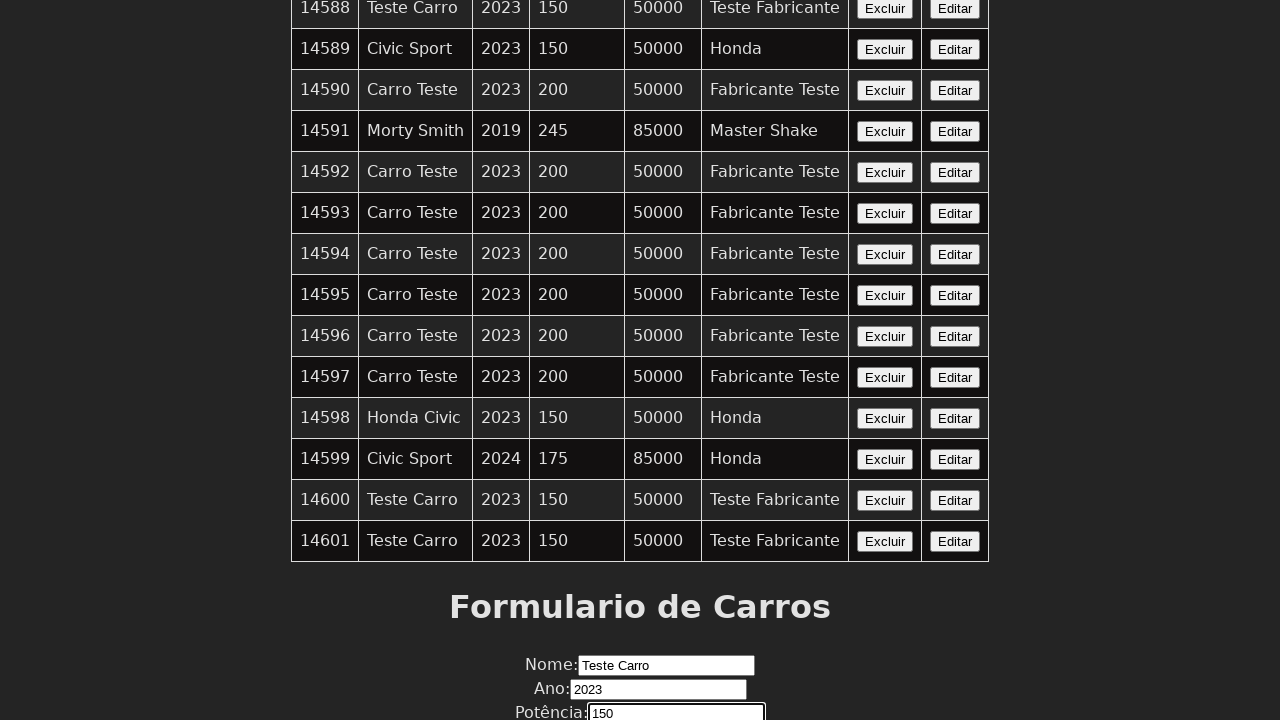

Filled price field with '50000' on input[name='preco']
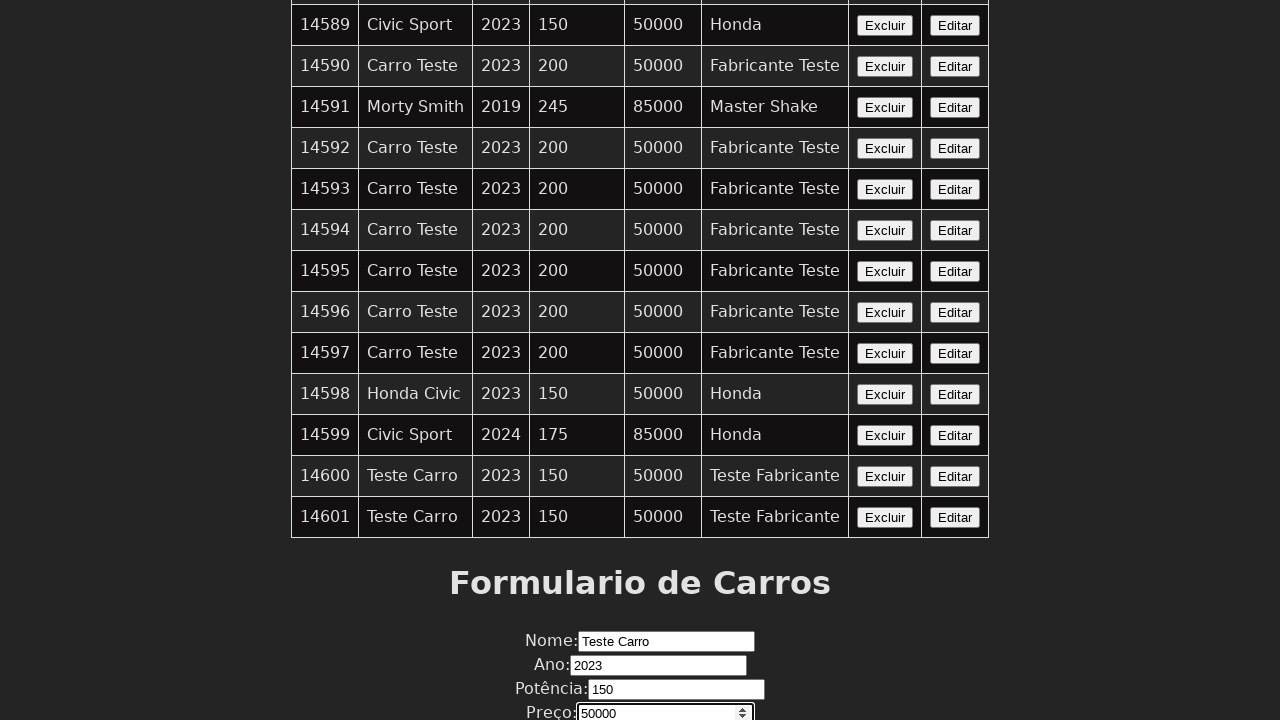

Filled manufacturer field with 'Teste Fabricante' on input[name='fabricante']
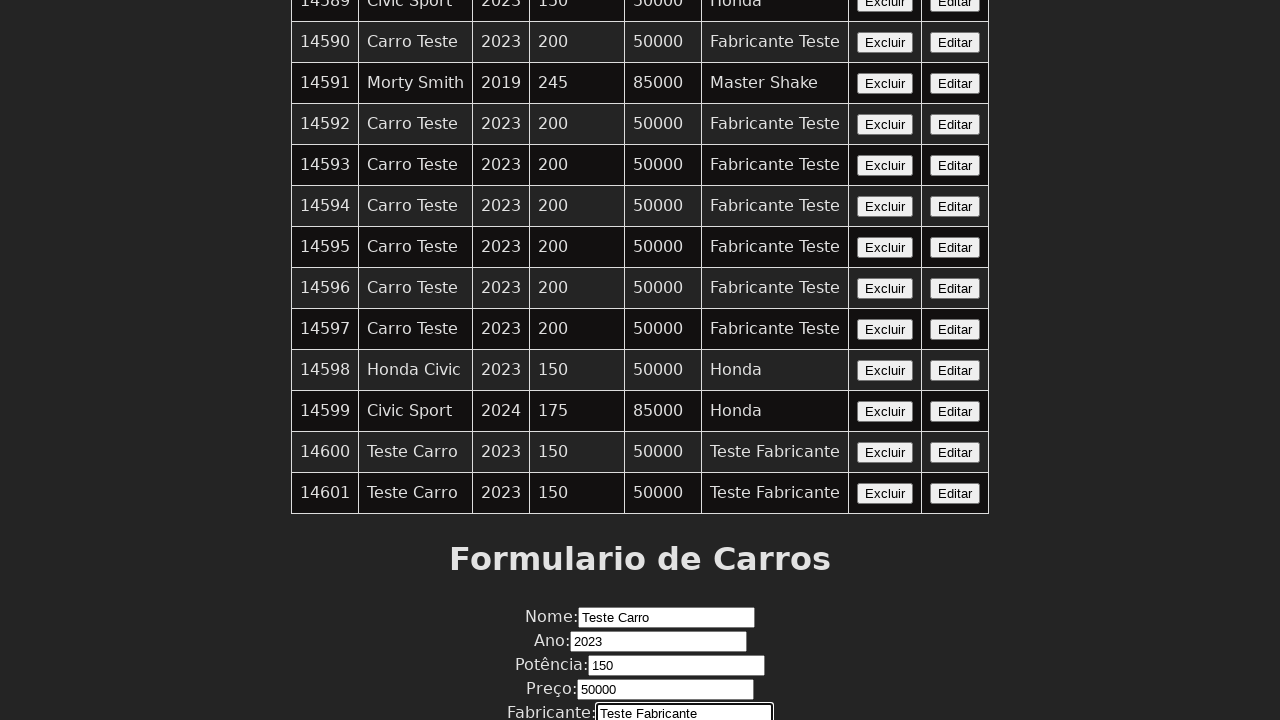

Clicked submit button to submit car form at (640, 676) on xpath=//button[contains(text(),'Enviar')]
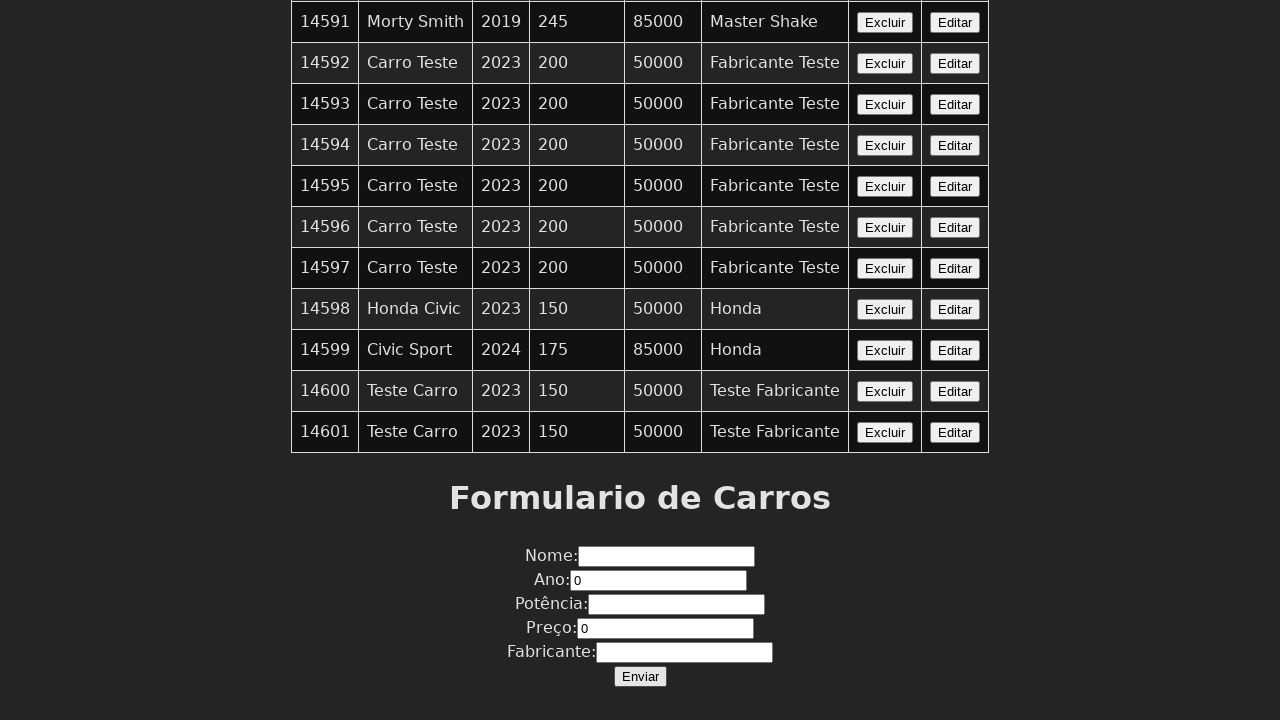

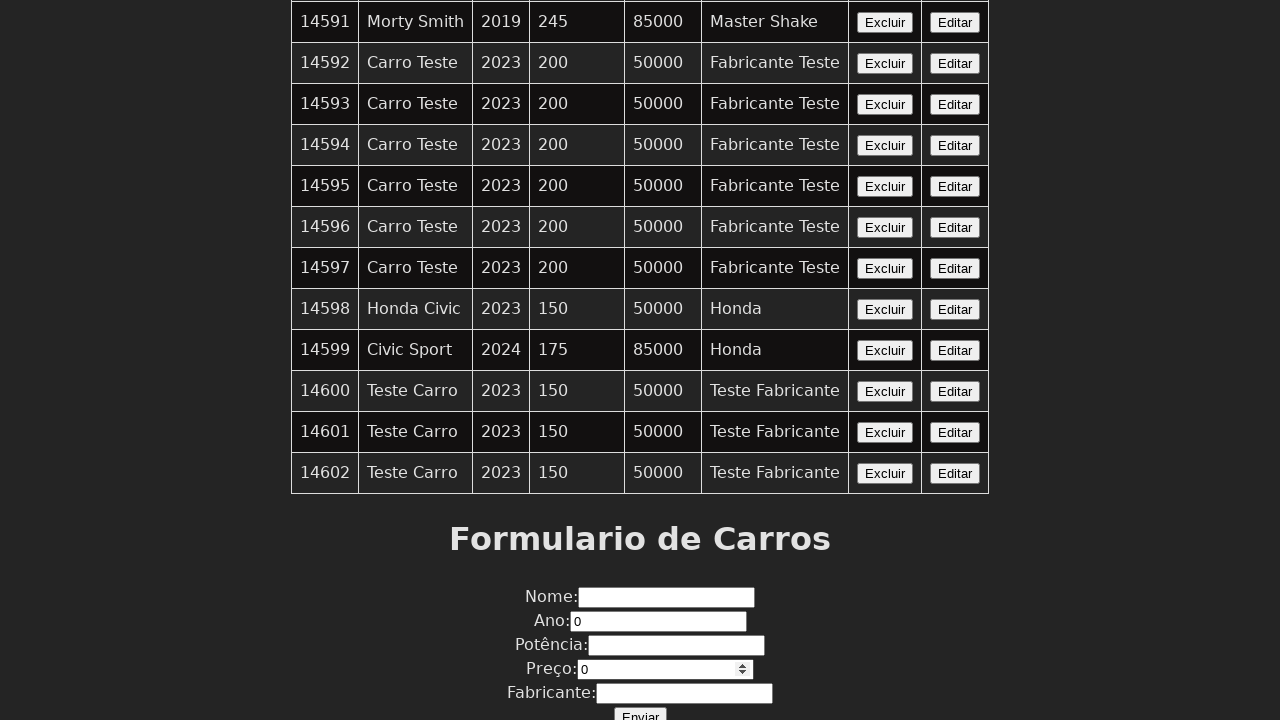